Tests drag and drop functionality by dragging a small box element into a large box element and verifying the success message appears

Starting URL: https://commitquality.com/practice-drag-and-drop

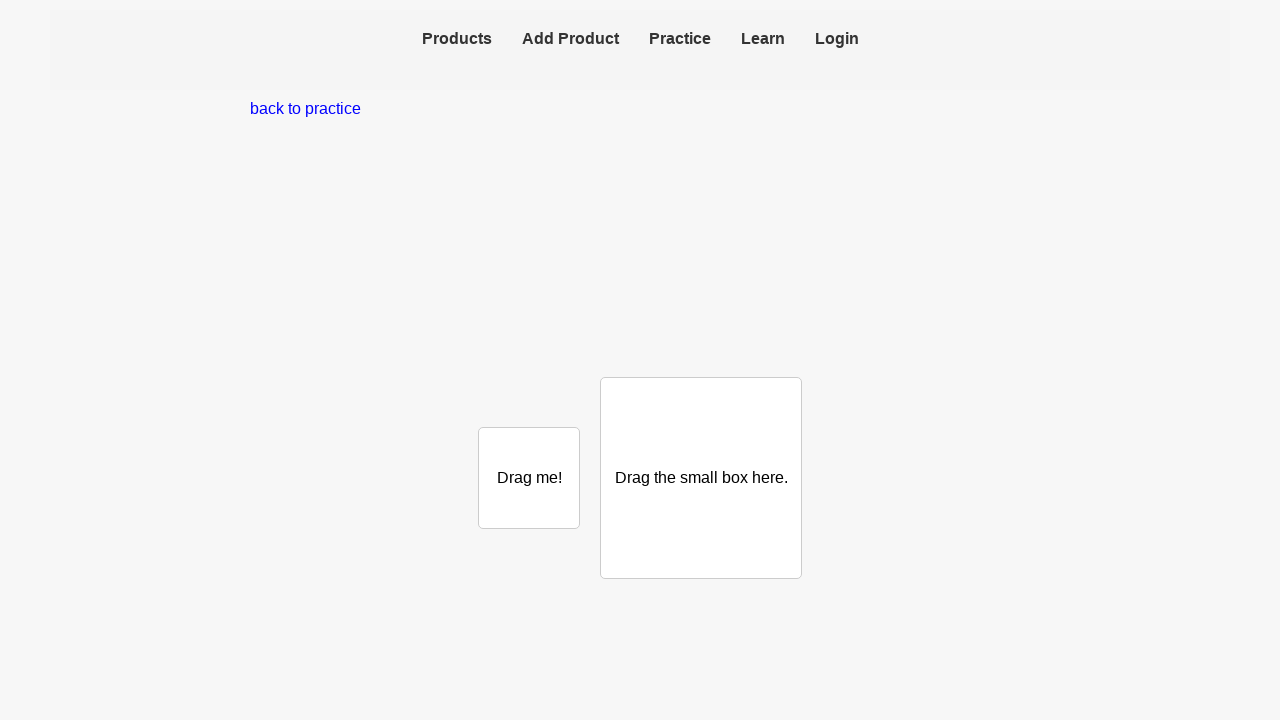

Dragged small box element into large box element at (701, 478)
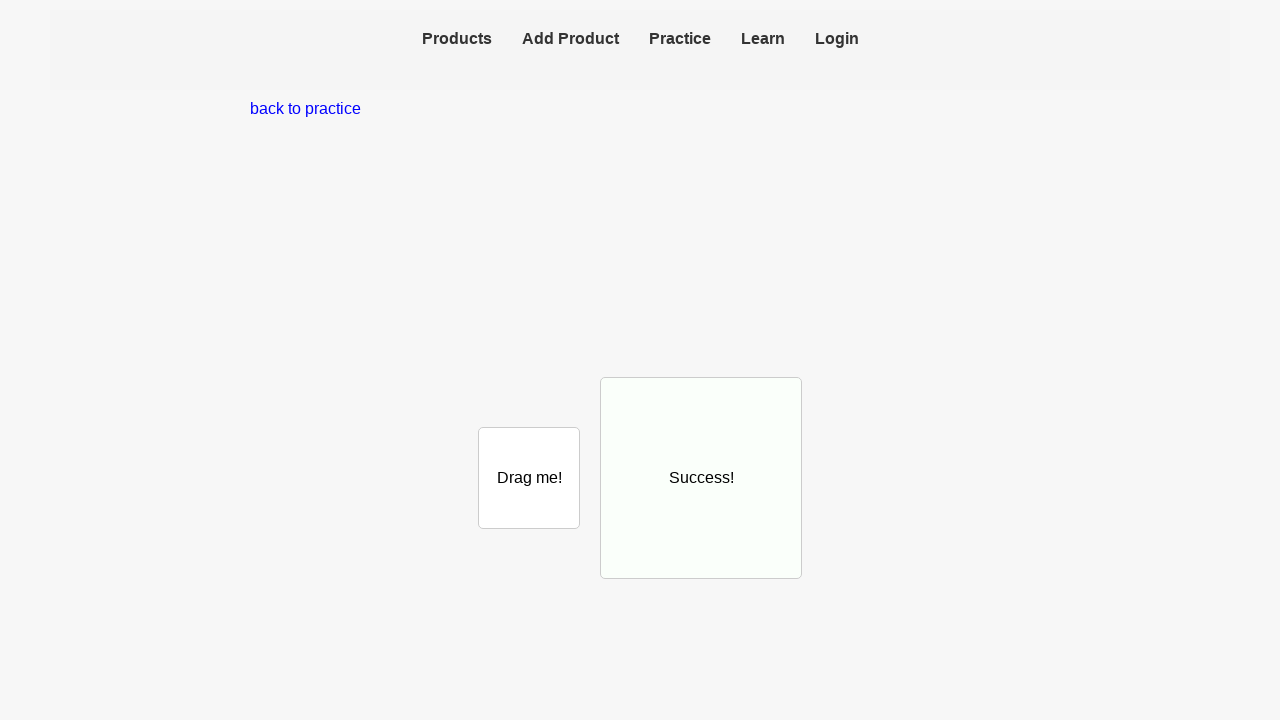

Verified success message appeared in large box
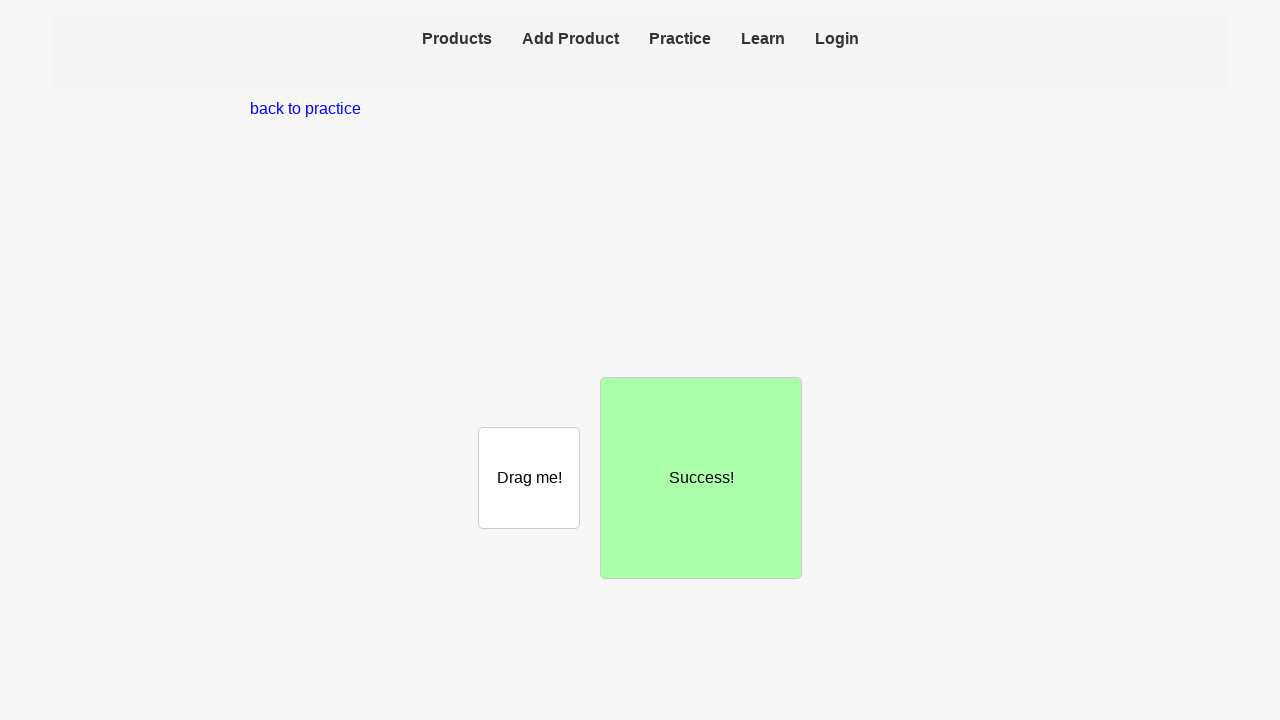

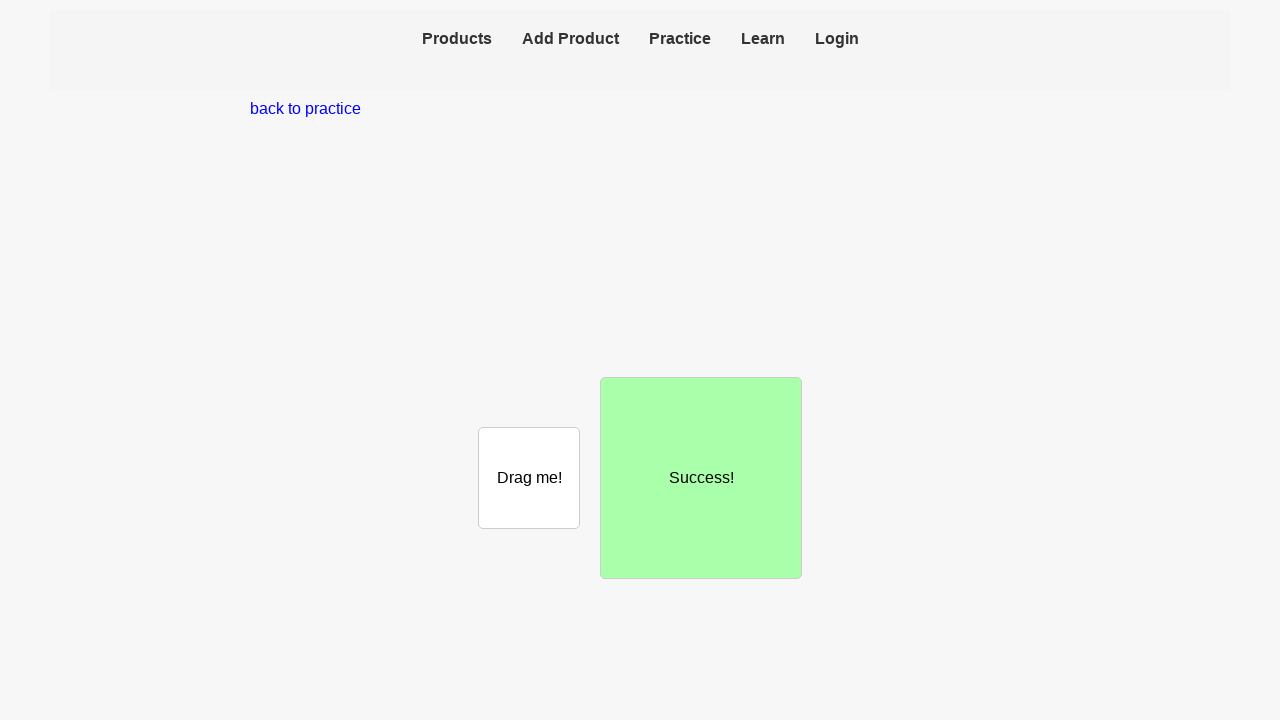